Verifies that the page title matches the expected Russian bank title text

Starting URL: https://www.ubrr.ru/

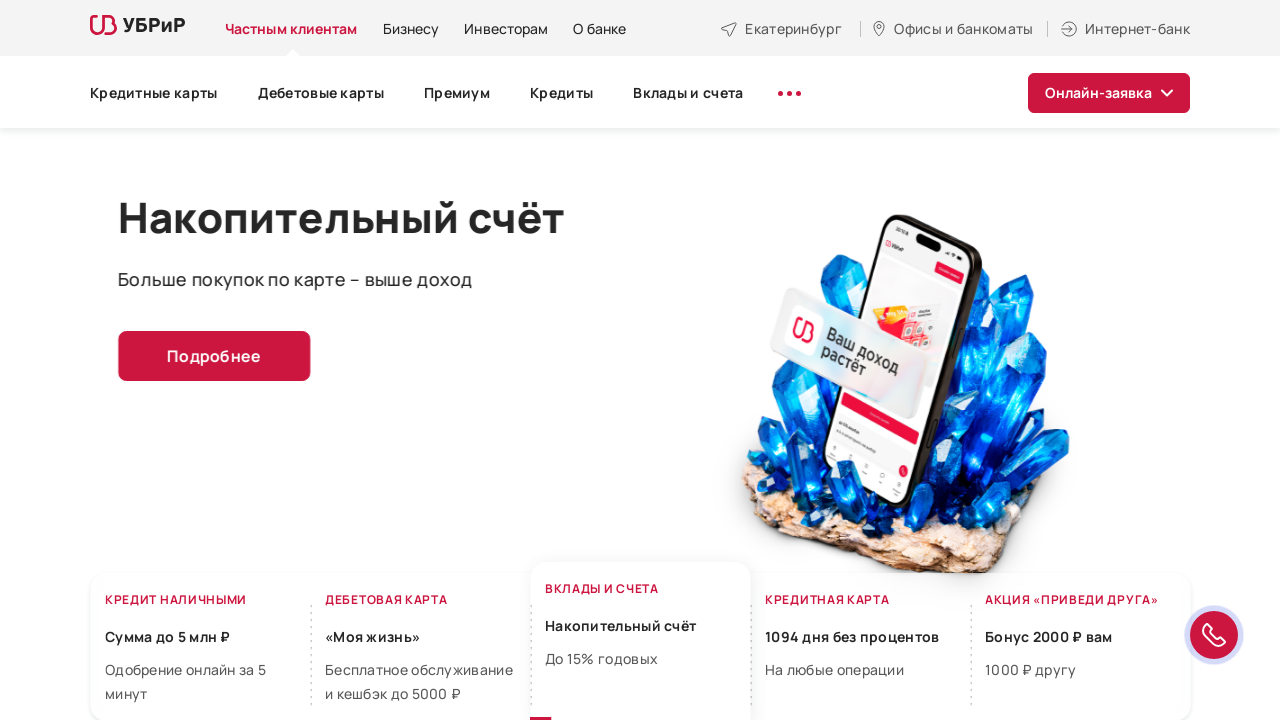

Navigated to https://www.ubrr.ru/
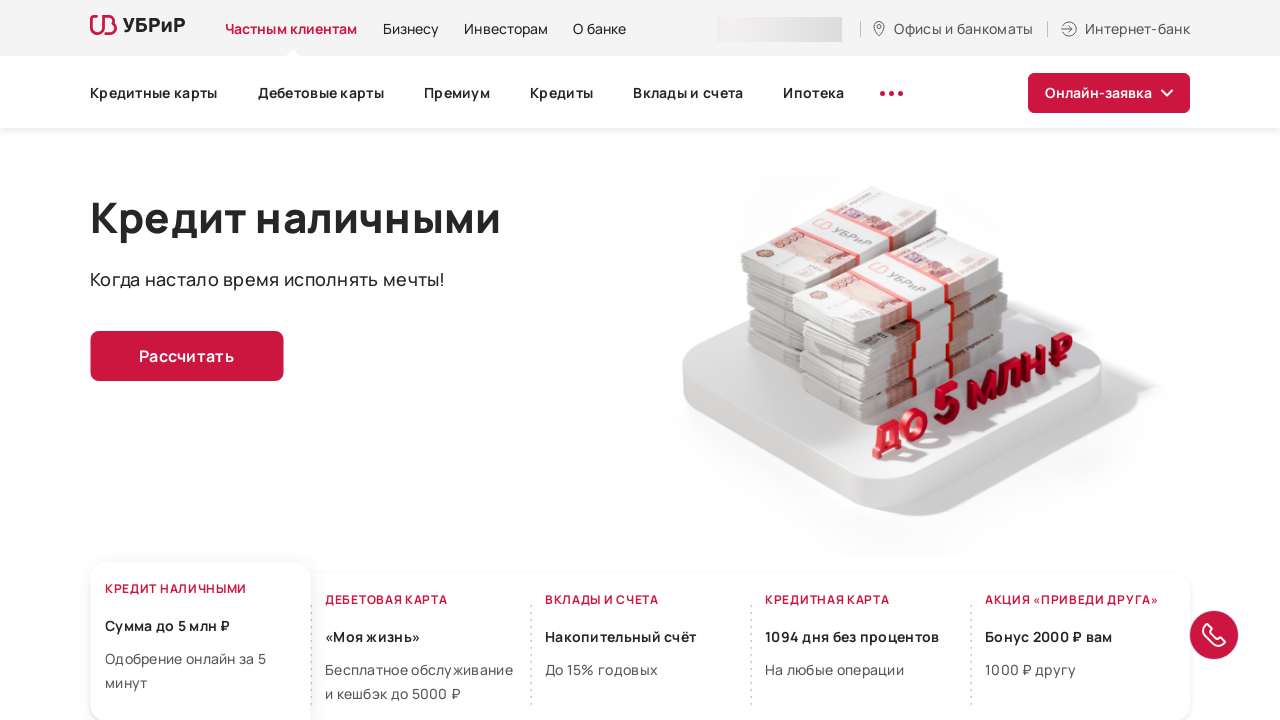

Retrieved page title
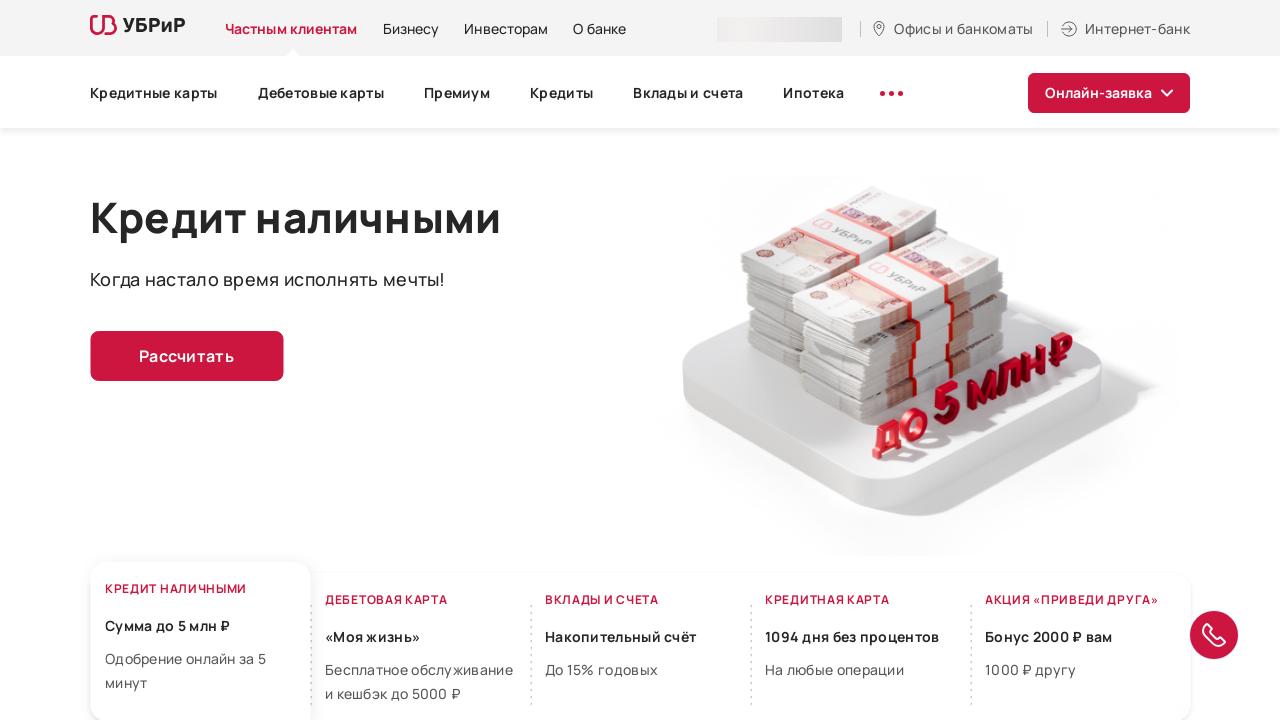

Verified page title matches expected Russian bank title text
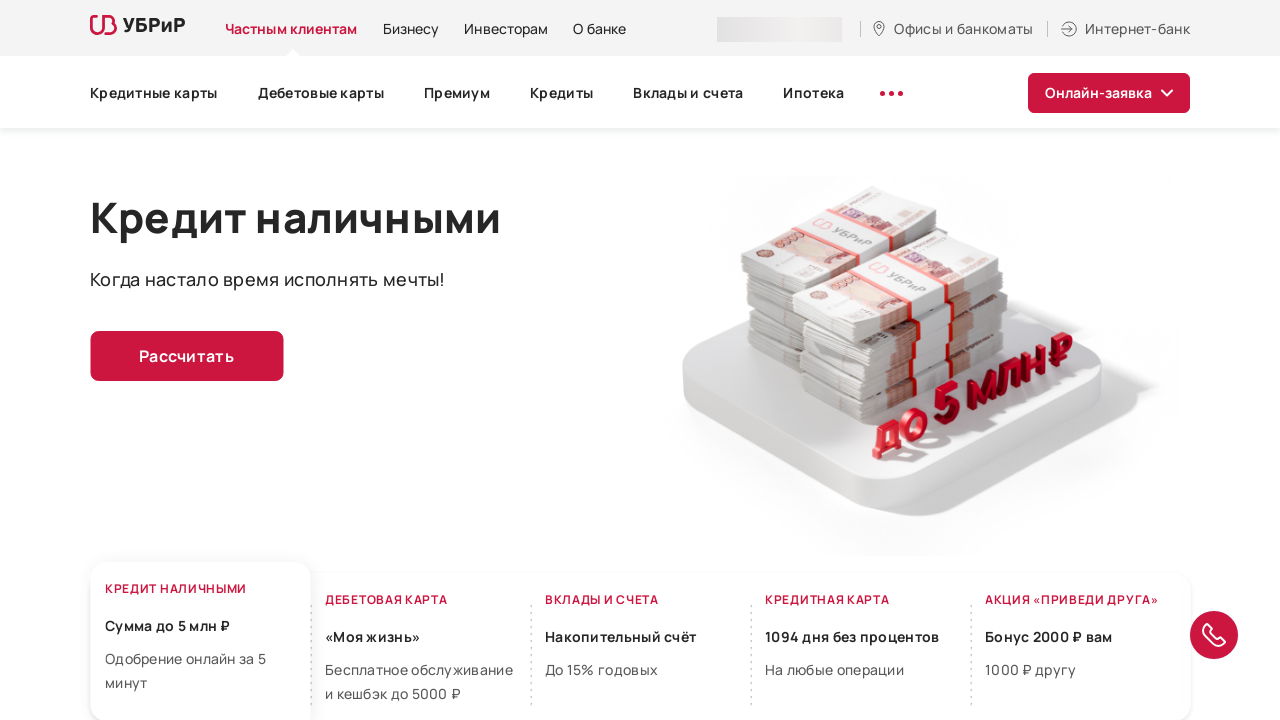

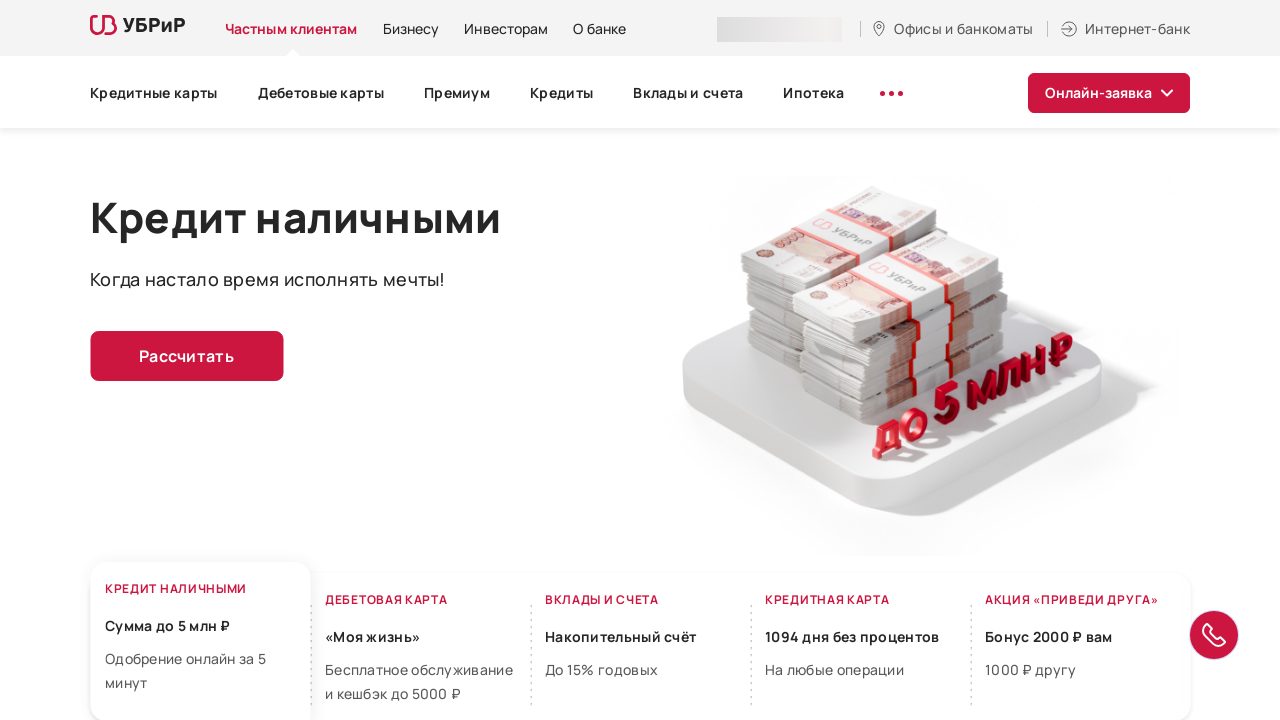